Tests keyboard action functionality by navigating to a key press demo page and pressing the F10 key

Starting URL: https://the-internet.herokuapp.com/key_presses

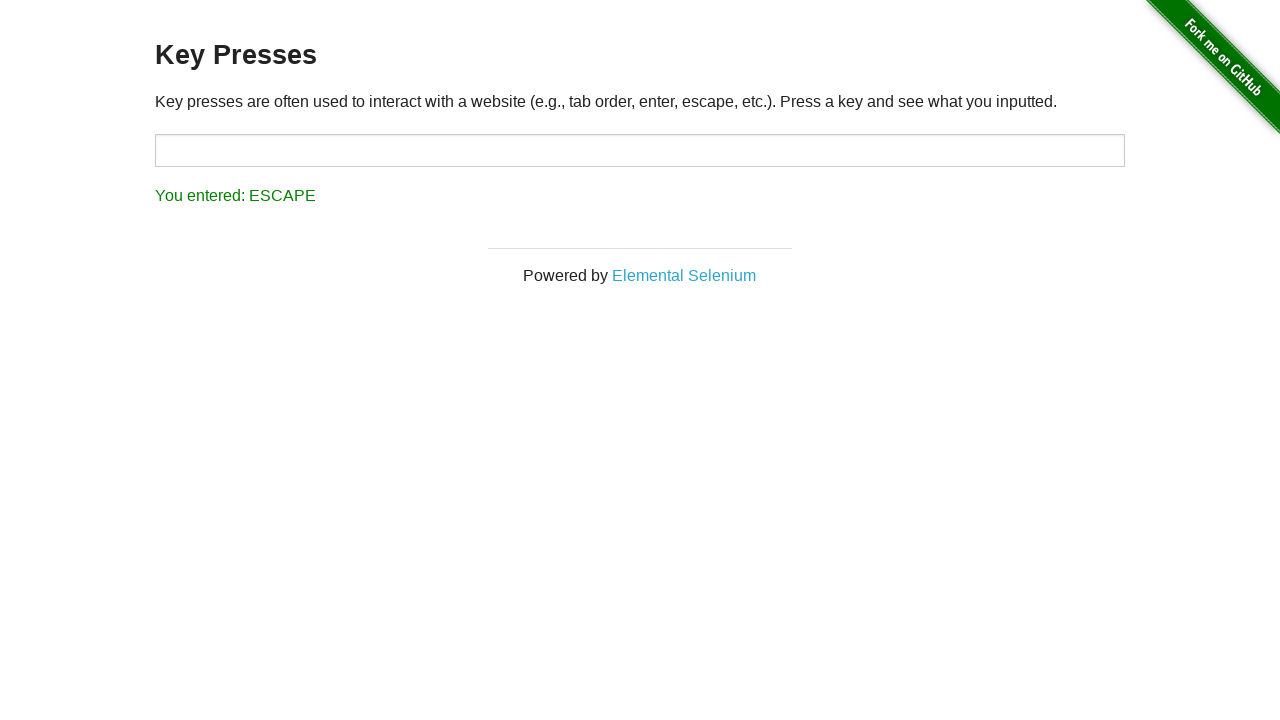

Pressed F10 key on the keyboard
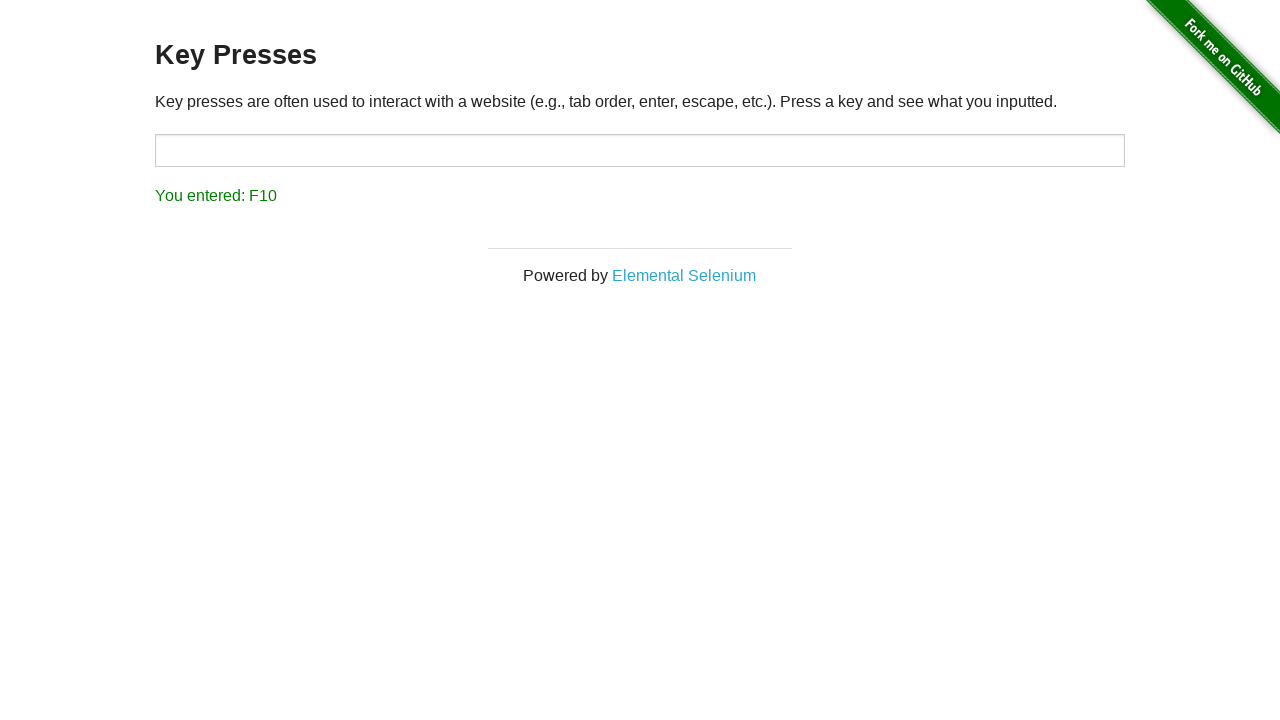

Result element displayed showing F10 key press
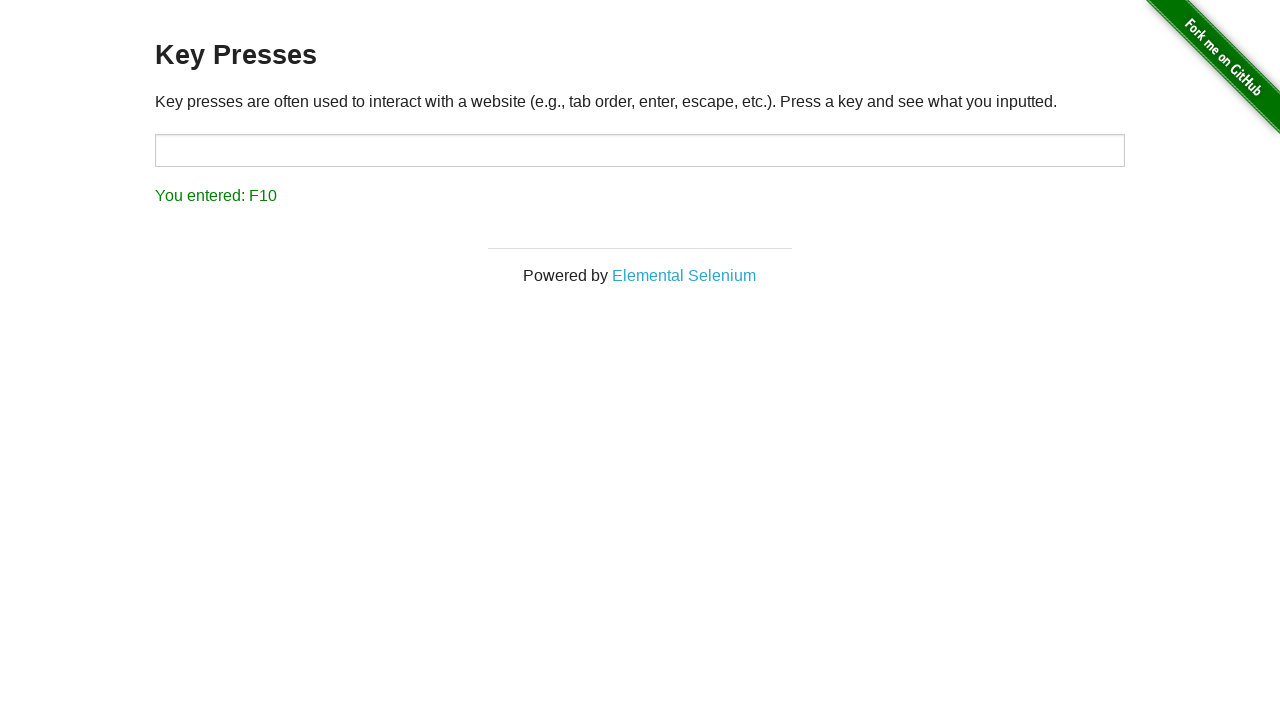

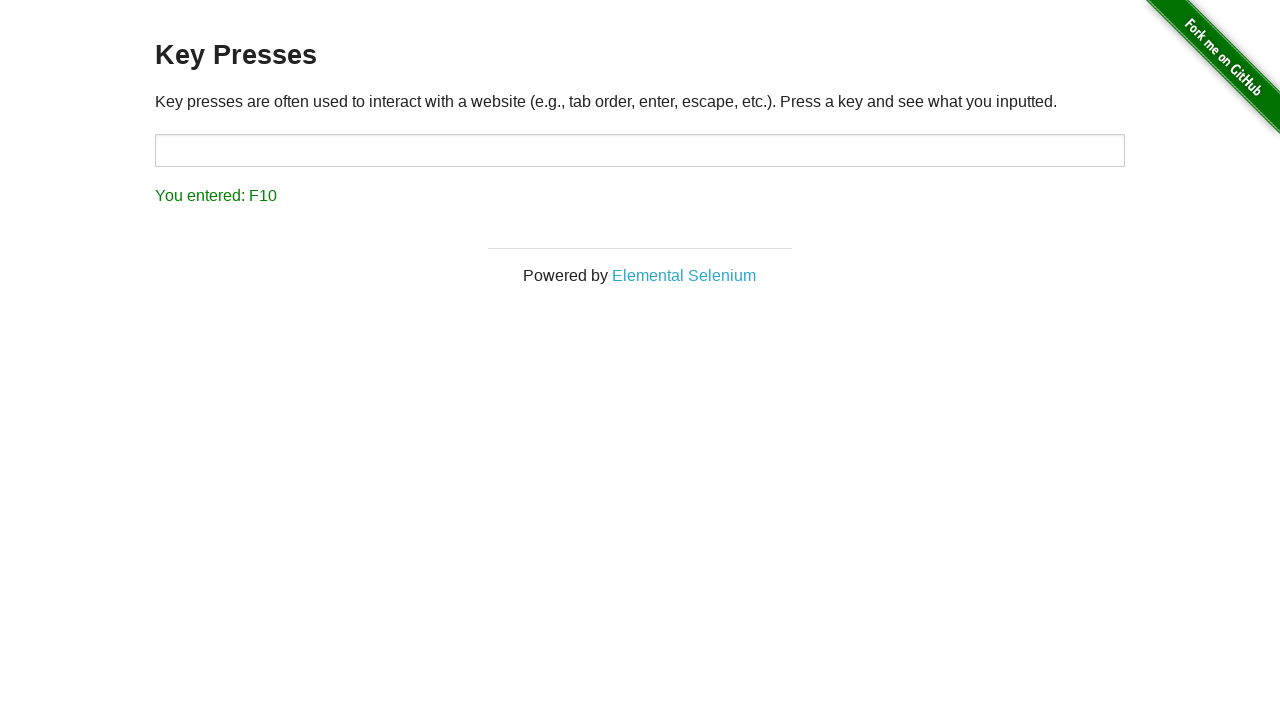